Tests a web form by entering text in a text box and clicking submit, then verifying the confirmation message

Starting URL: https://www.selenium.dev/selenium/web/web-form.html

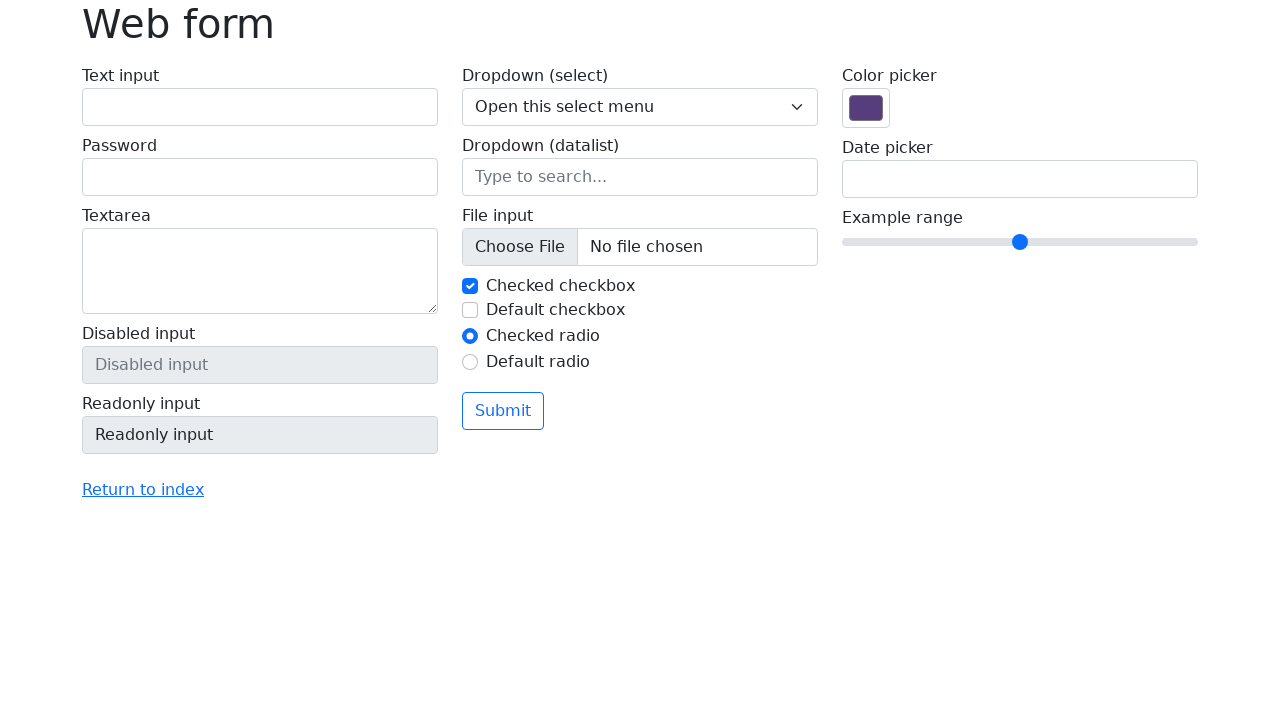

Filled text box with 'Selenium' on input[name='my-text']
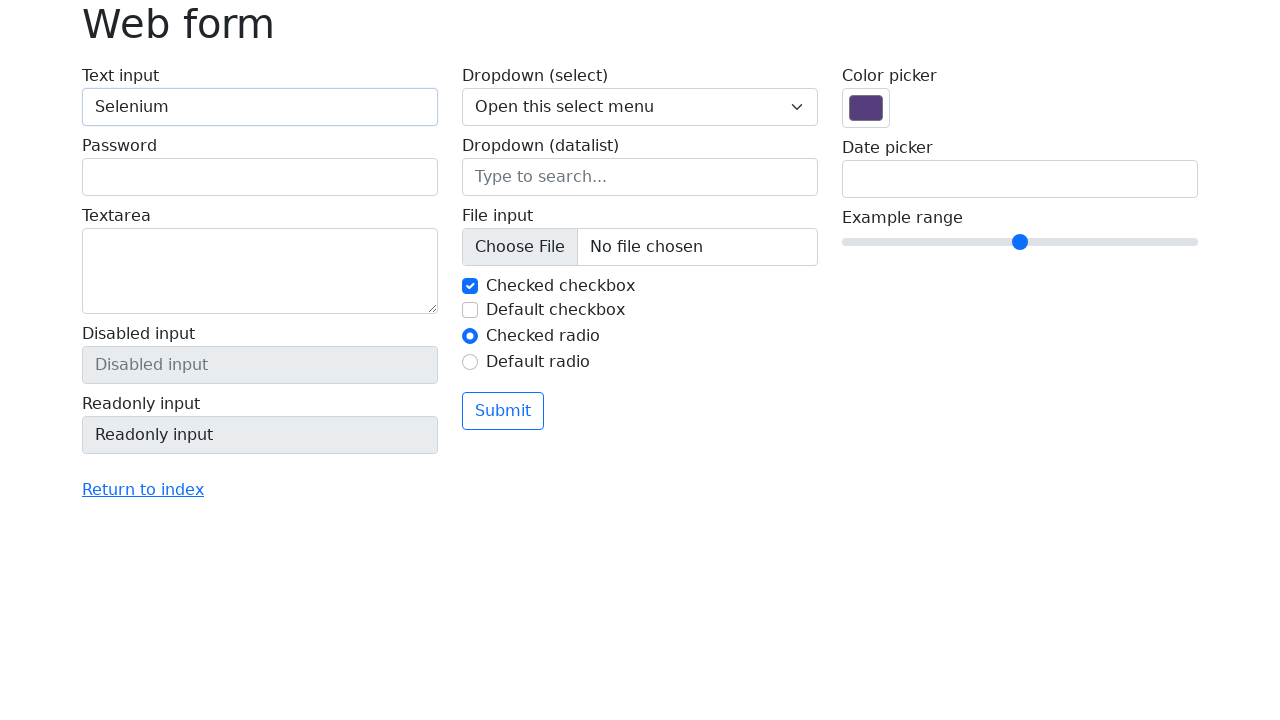

Clicked submit button at (503, 411) on button
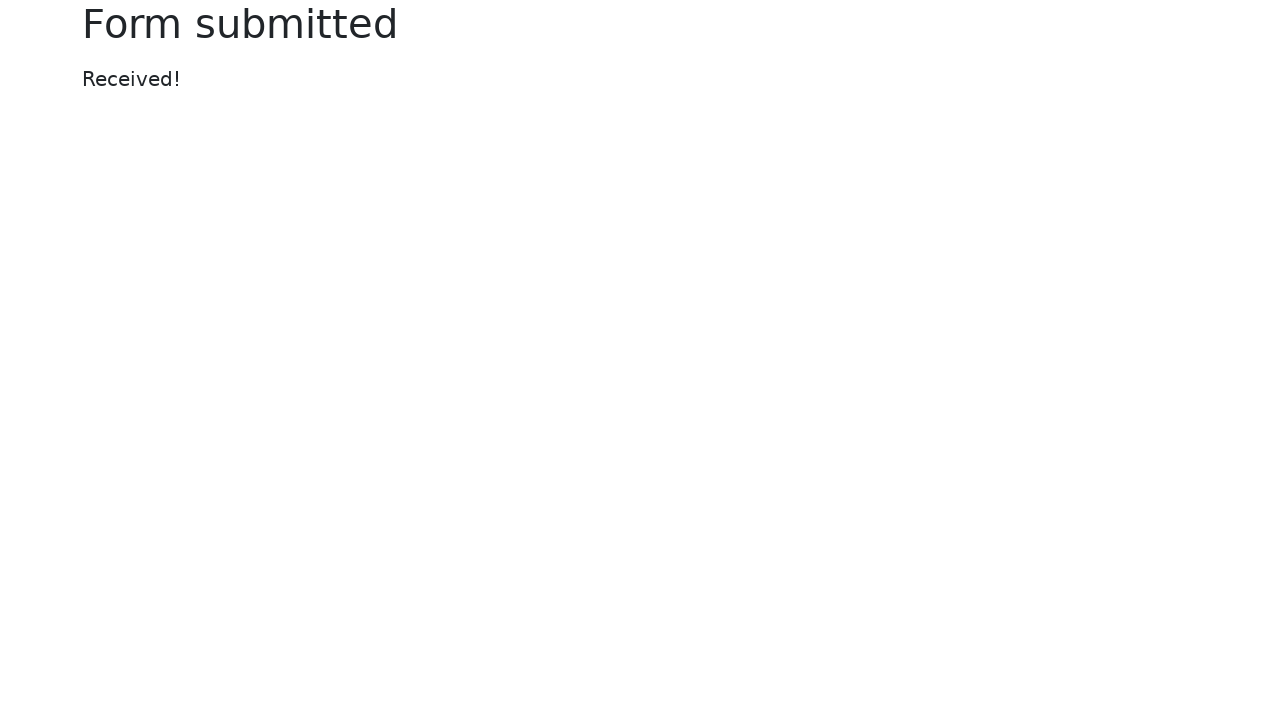

Confirmation message appeared
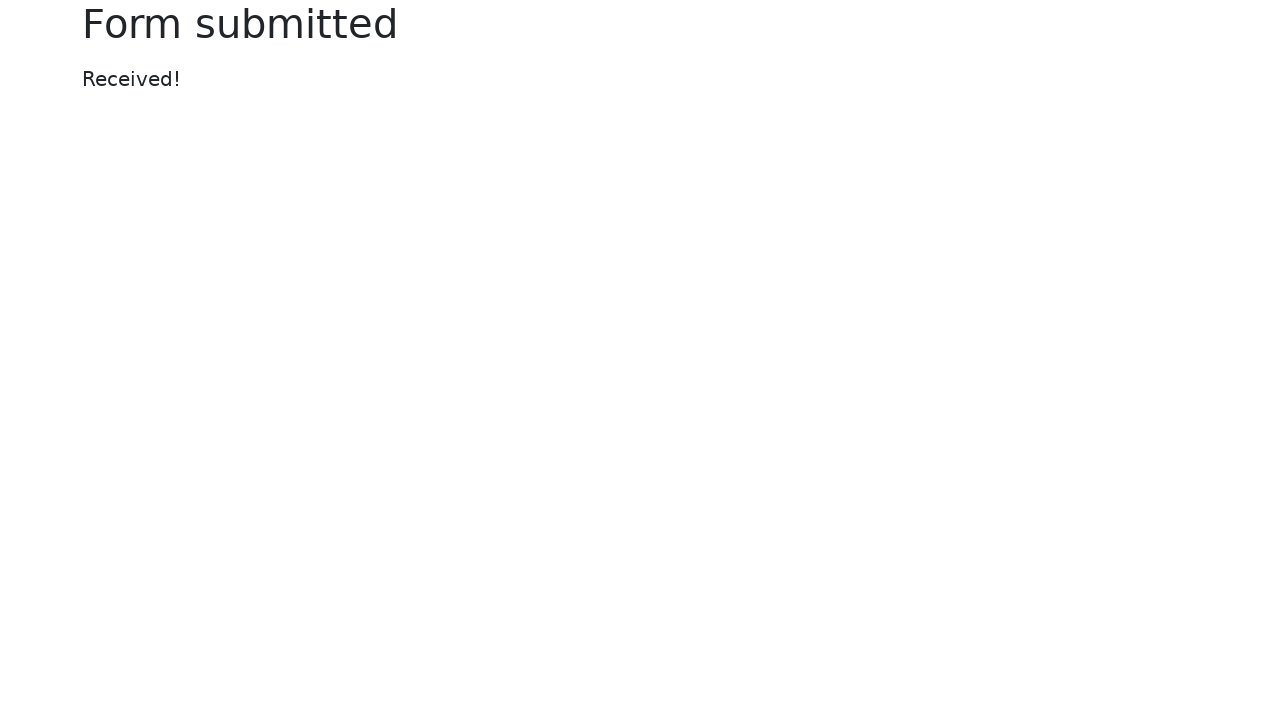

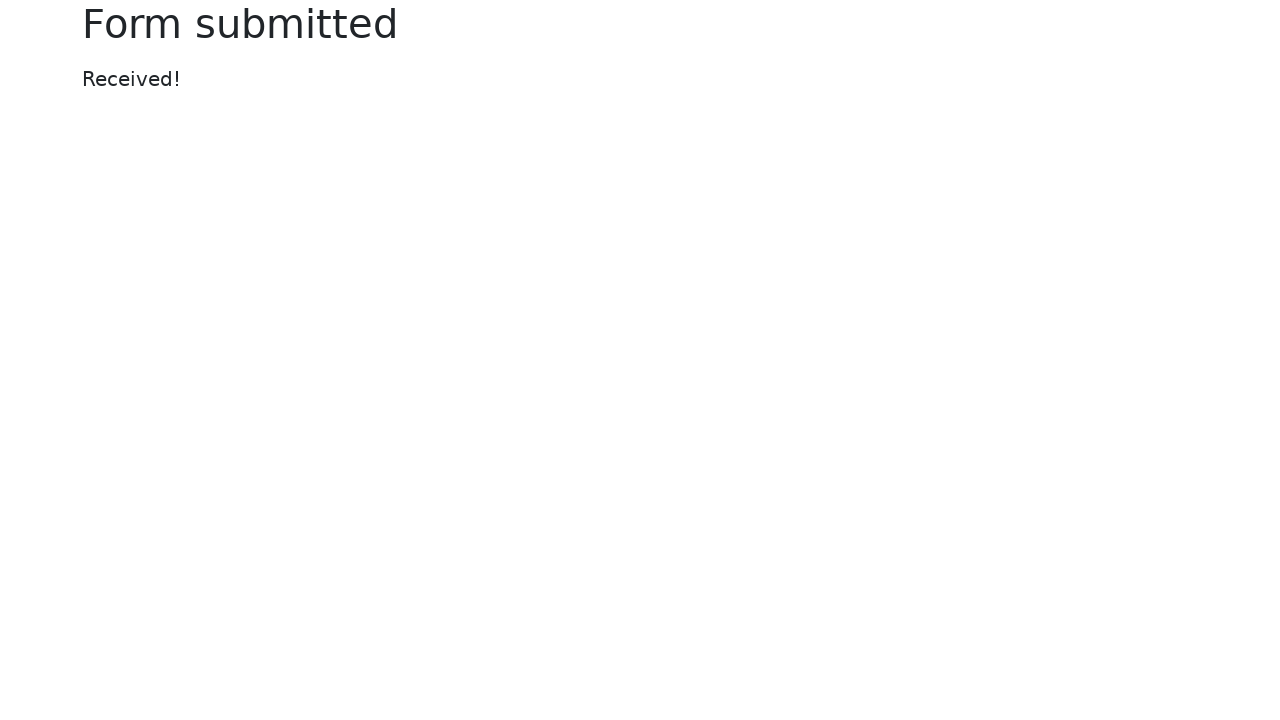